Tests select menu functionality by selecting "Group 2, option 2" from a React select dropdown using keyboard input

Starting URL: https://demoqa.com/select-menu

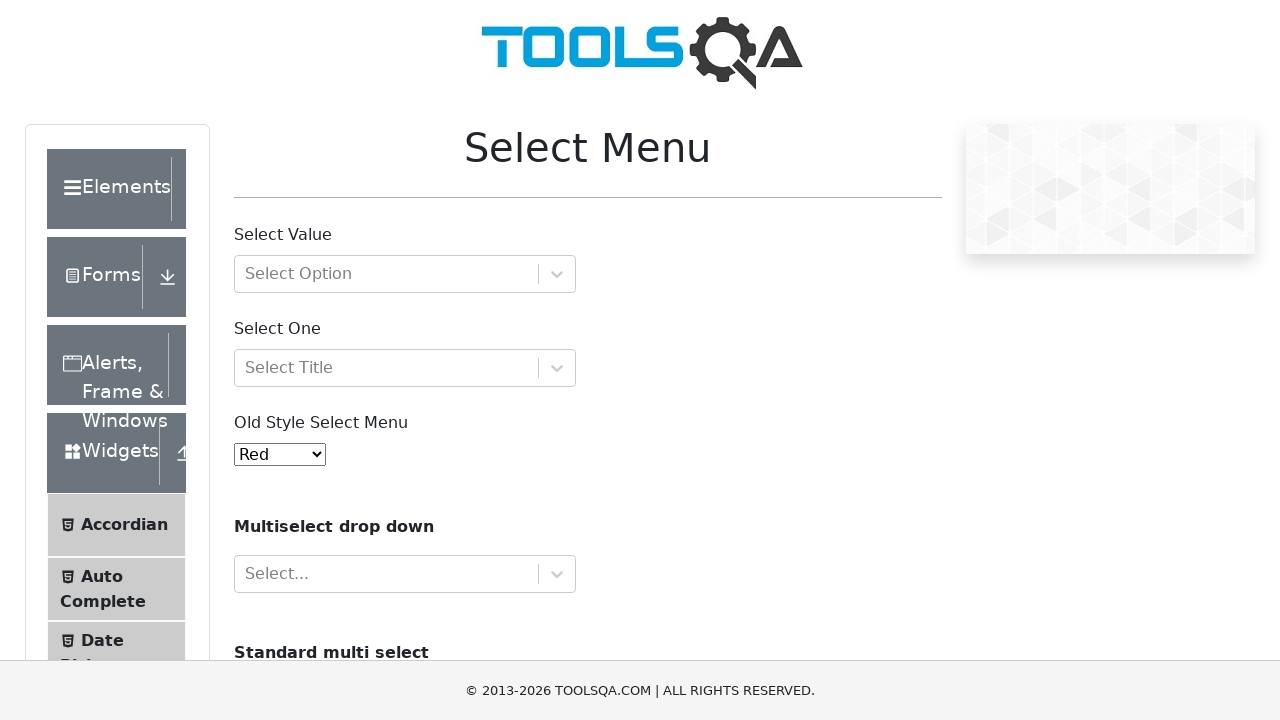

Filled react select input with 'Group 2, option 2' on input#react-select-2-input
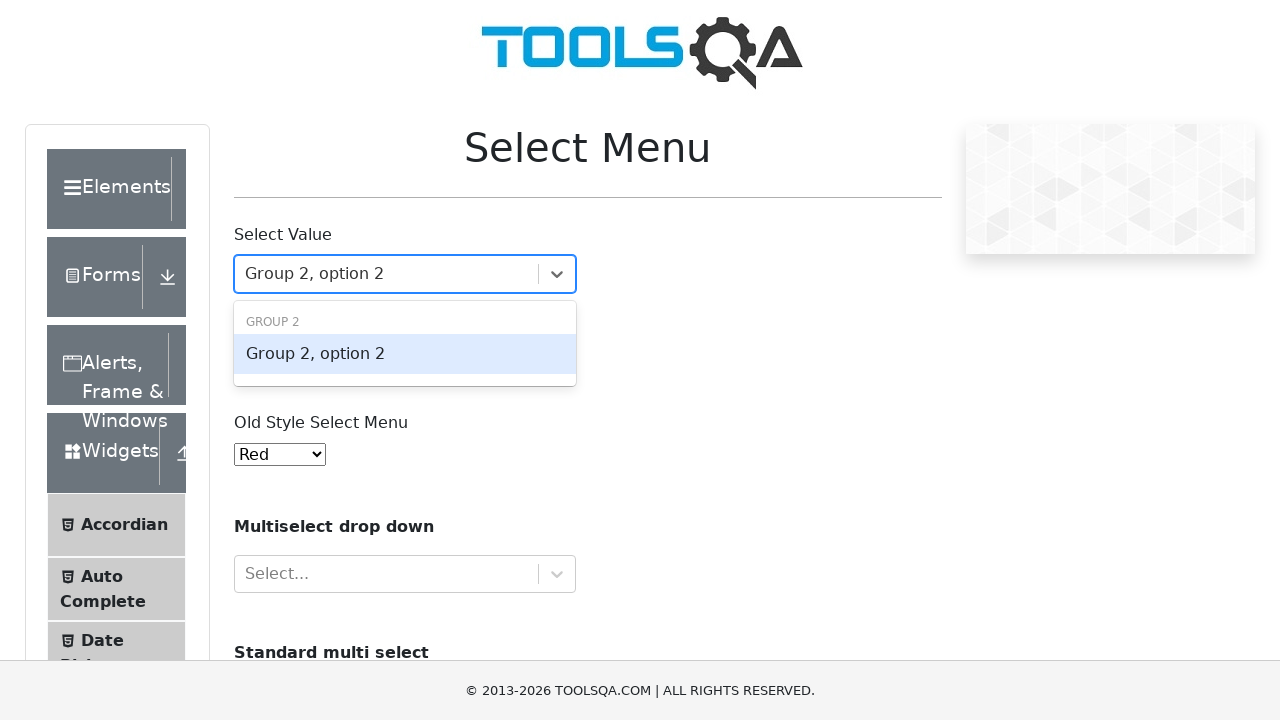

Pressed Enter to select 'Group 2, option 2' from the dropdown on input#react-select-2-input
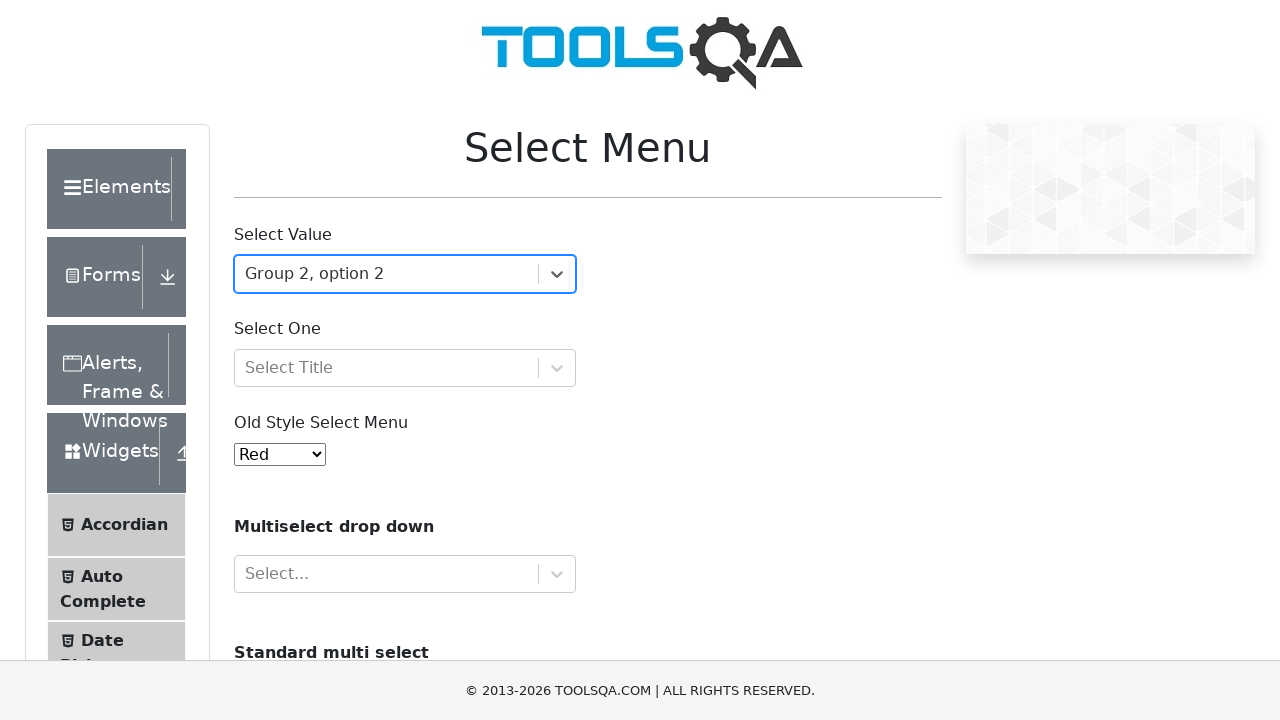

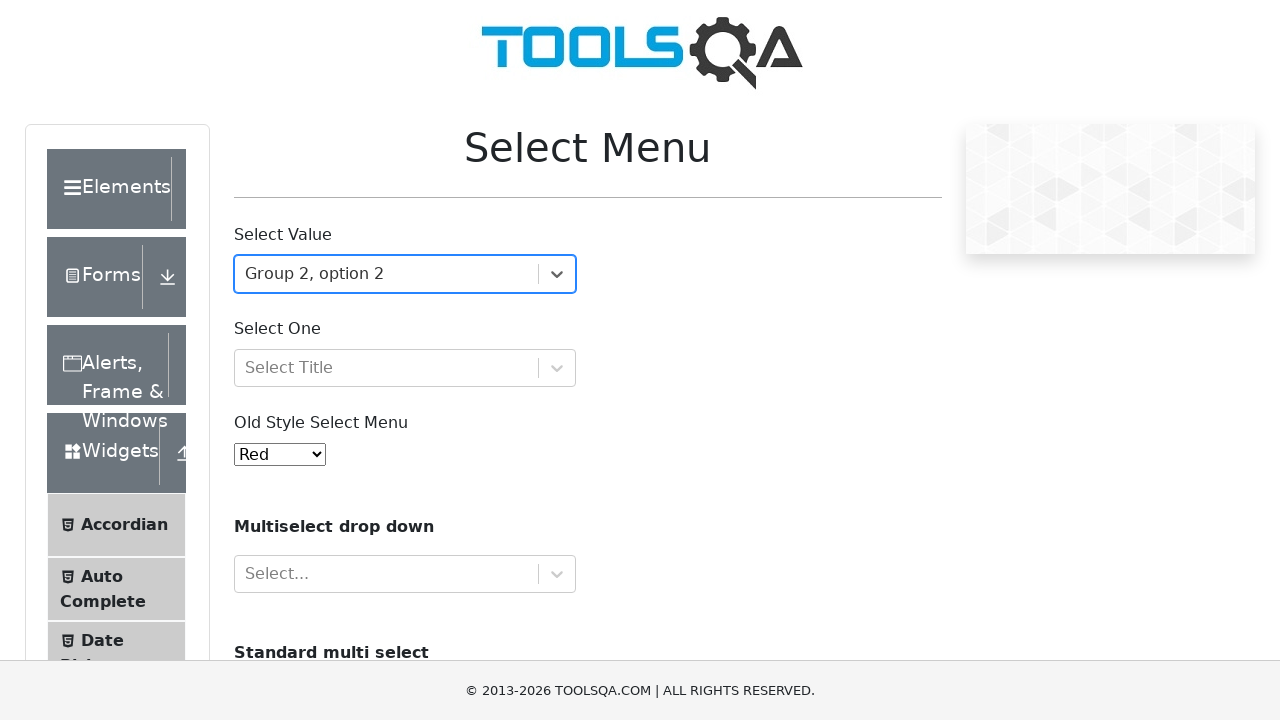